Tests an e-commerce checkout flow by adding a product to cart, proceeding to checkout, selecting country, and completing the order

Starting URL: https://rahulshettyacademy.com/seleniumPractise/

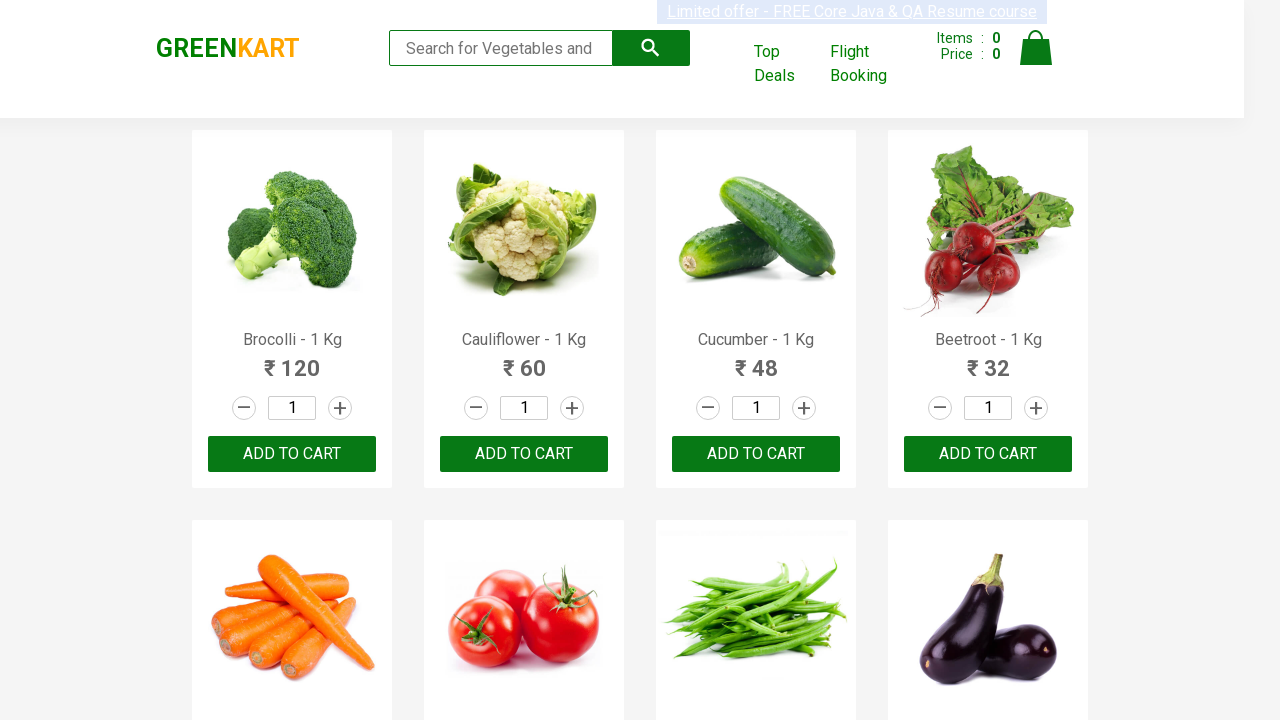

Clicked increment button to increase product quantity at (340, 408) on div#root > div > div > div > div:nth-child(1) > div > a.increment
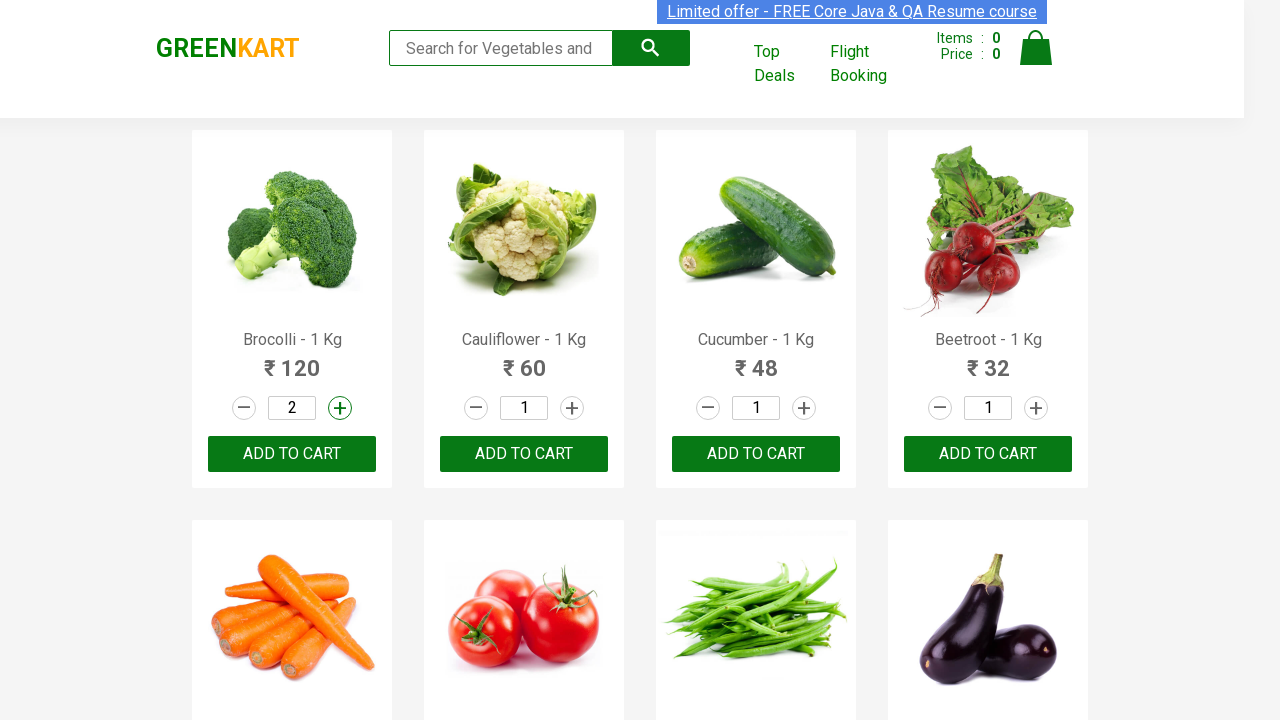

Clicked add to cart button for first product at (292, 454) on div#root > div > div > div > div:nth-child(1) > div > button
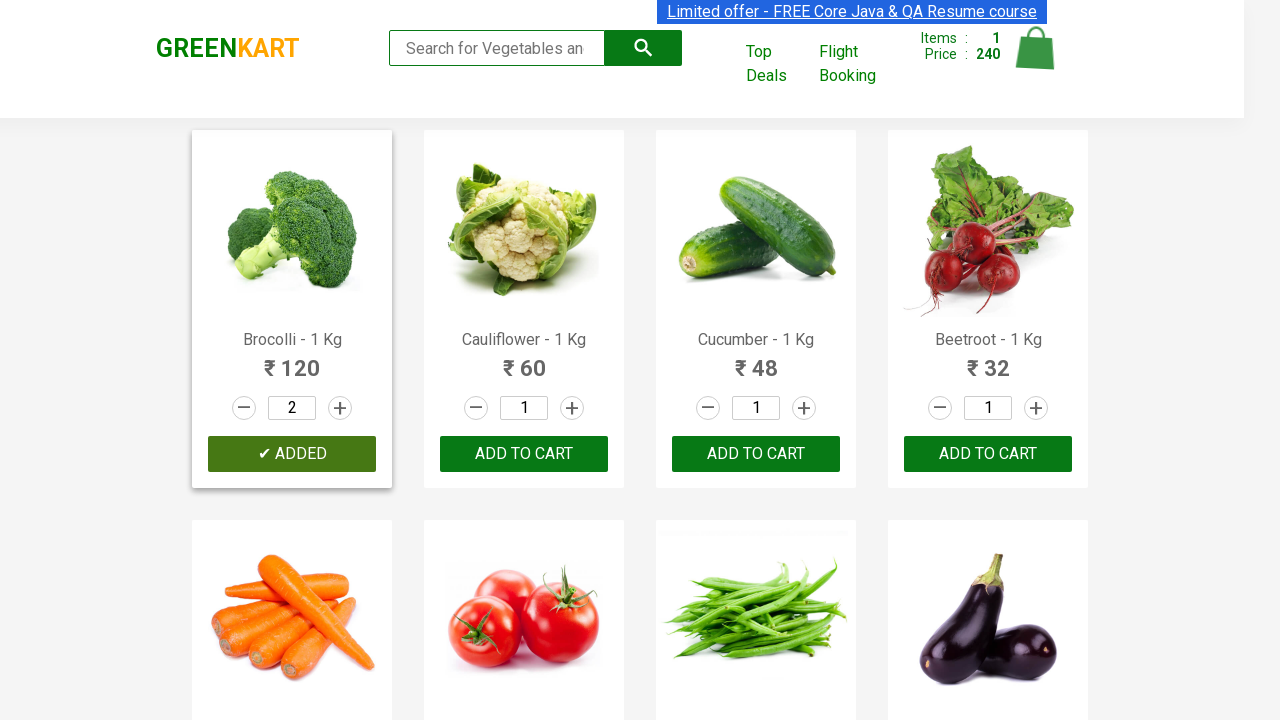

Clicked cart icon to view cart at (1036, 48) on img[alt="Cart"]
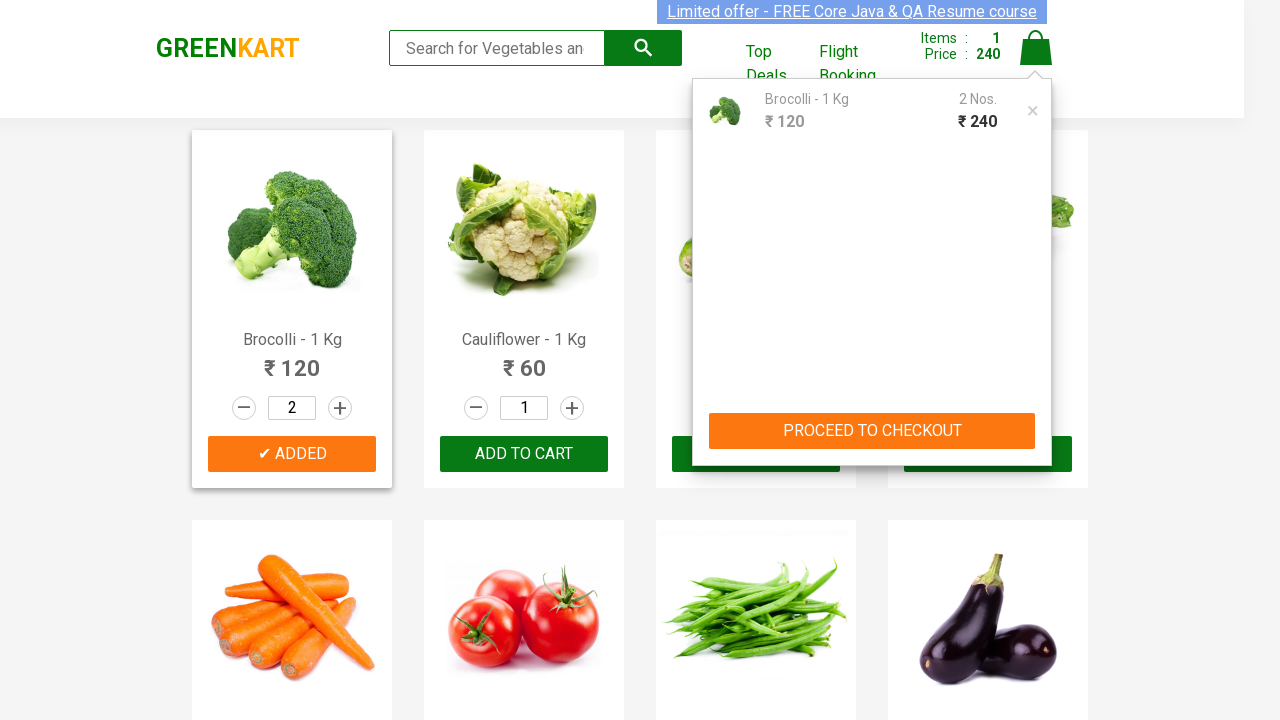

Clicked proceed to checkout button at (872, 431) on div.action-block button
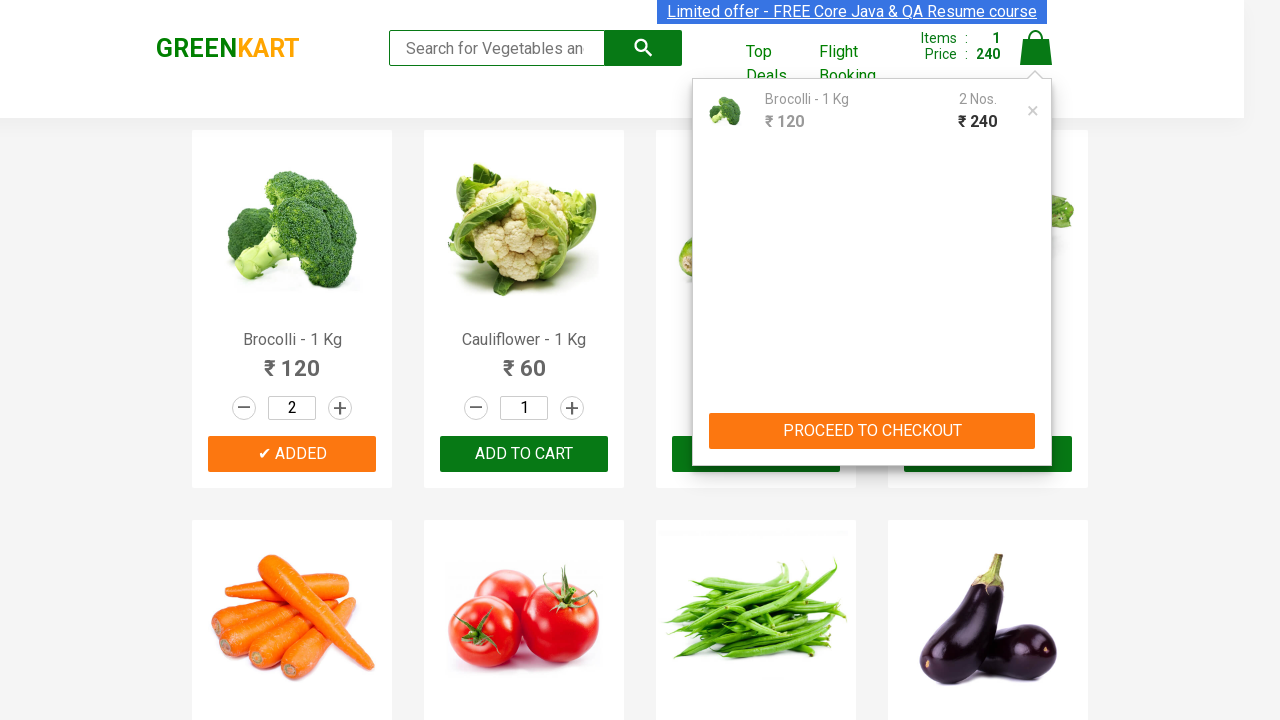

Clicked Place Order button at (1036, 420) on button:has-text("Place Order")
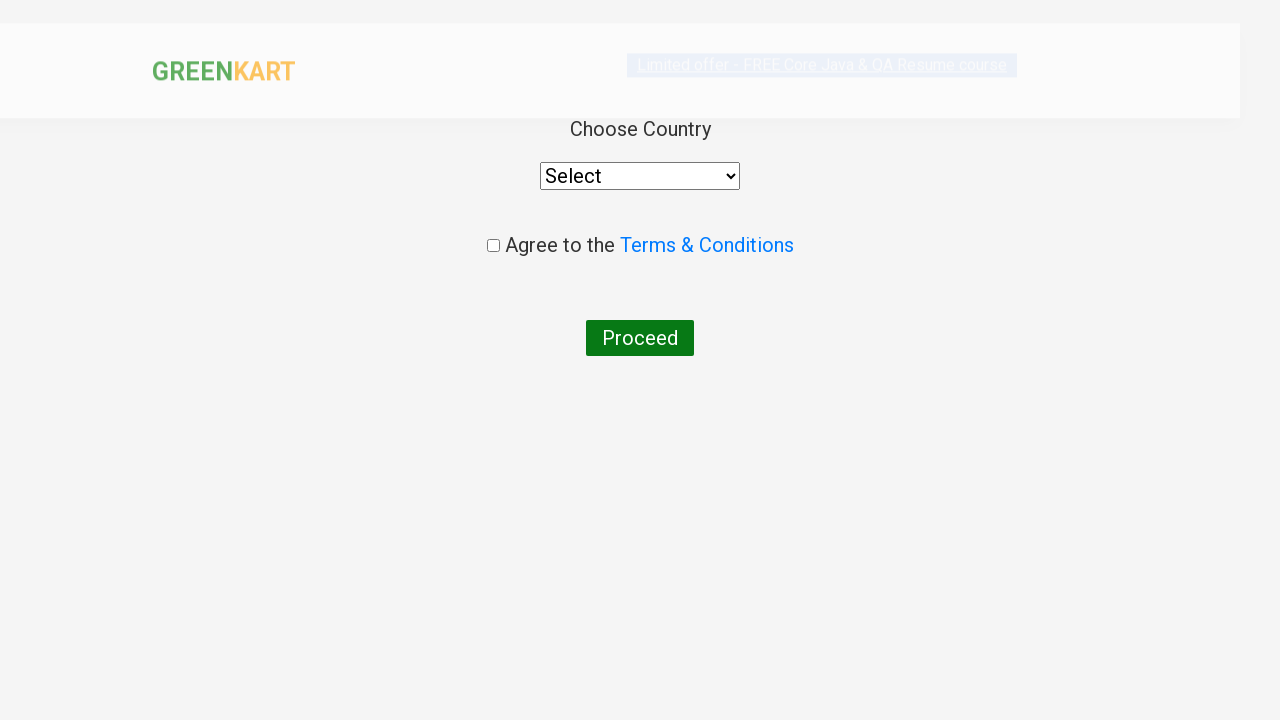

Selected Armenia from country dropdown on select
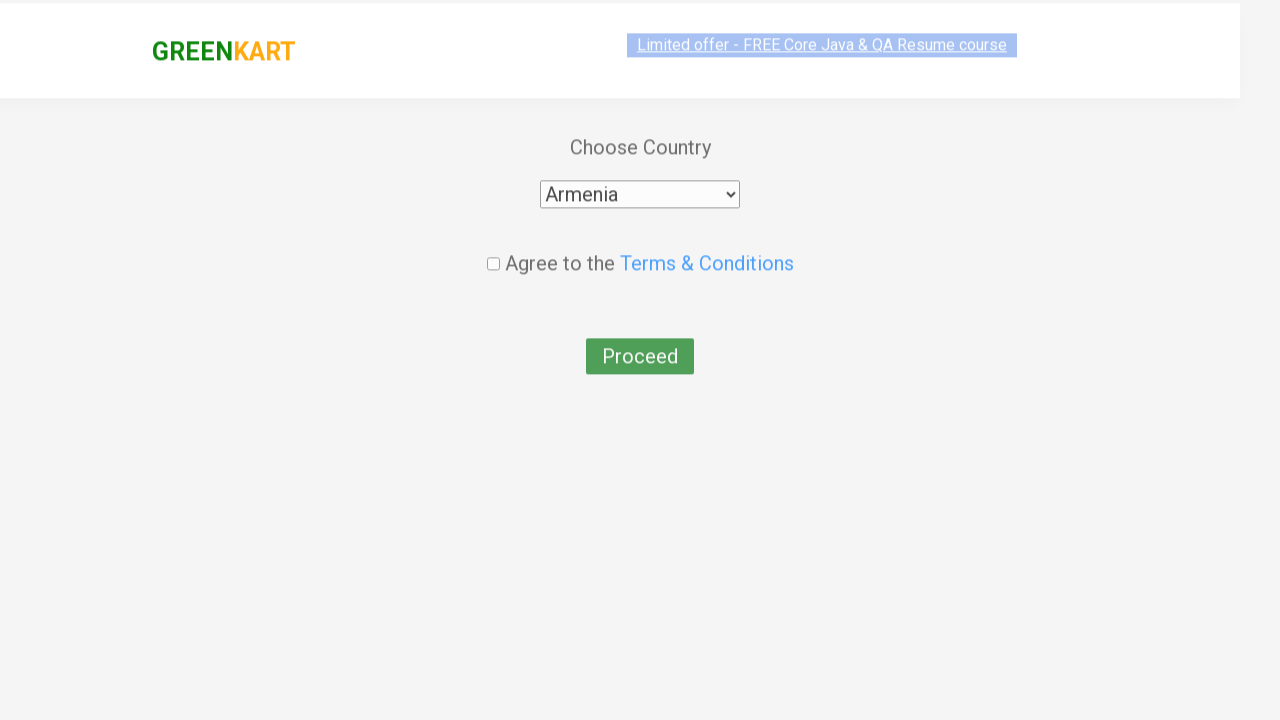

Checked the agreement checkbox at (493, 246) on input[type="checkbox"]
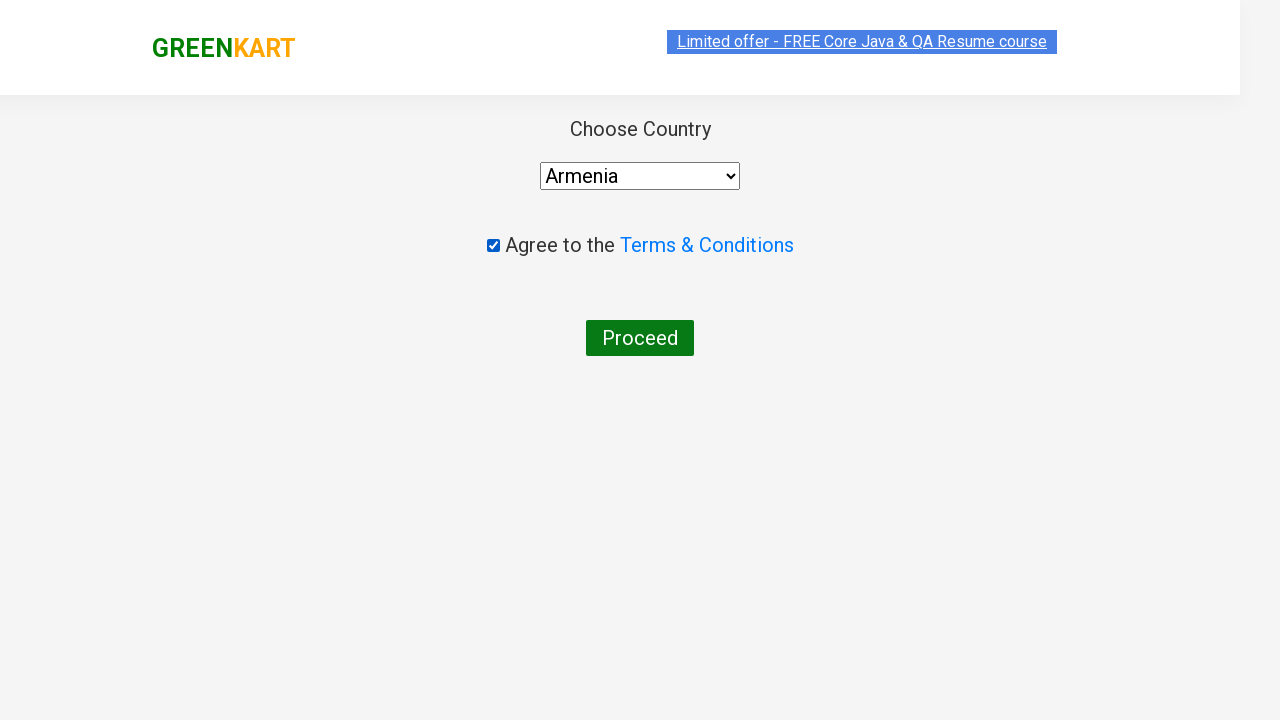

Clicked Proceed button to complete order at (640, 338) on button:has-text("Proceed")
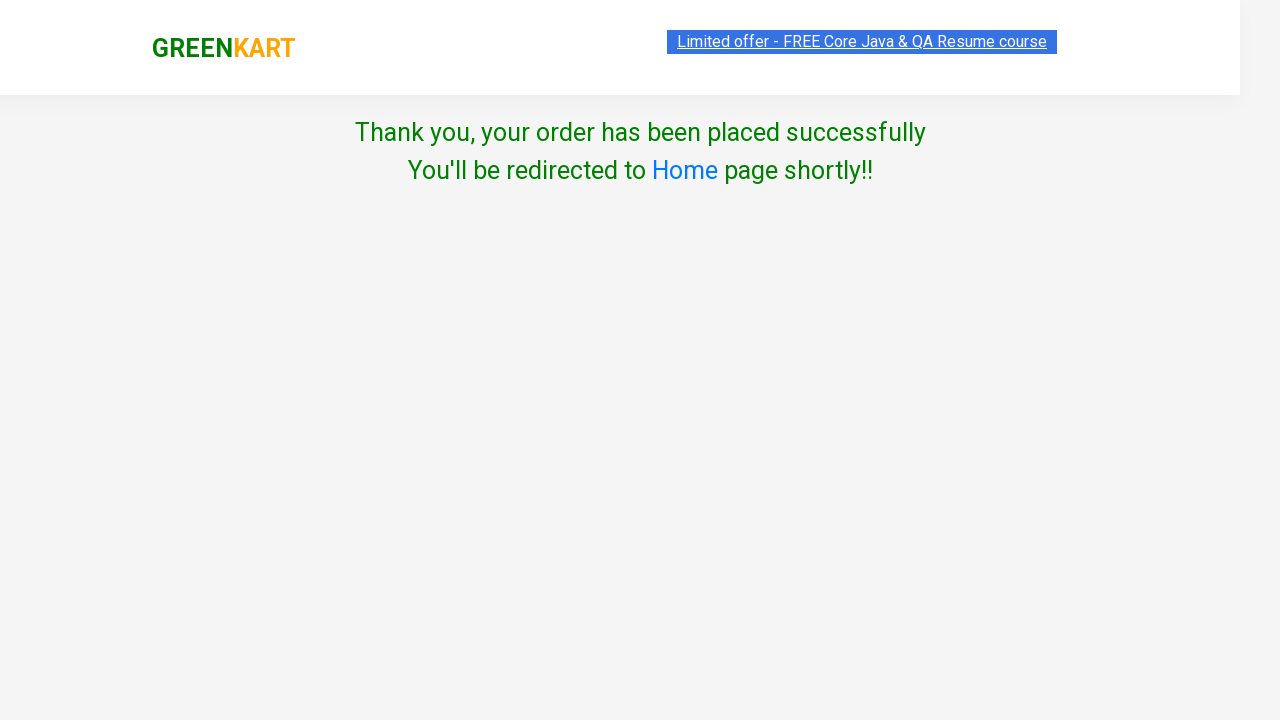

Order success message displayed - checkout flow completed successfully
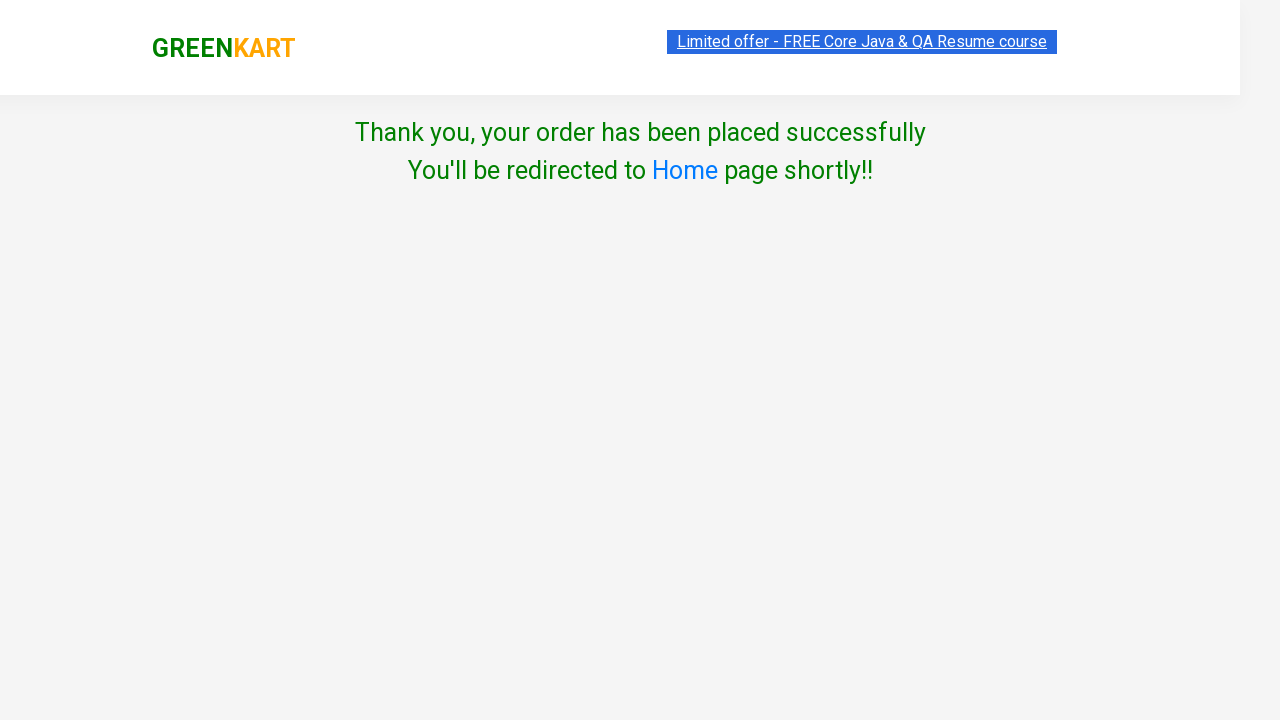

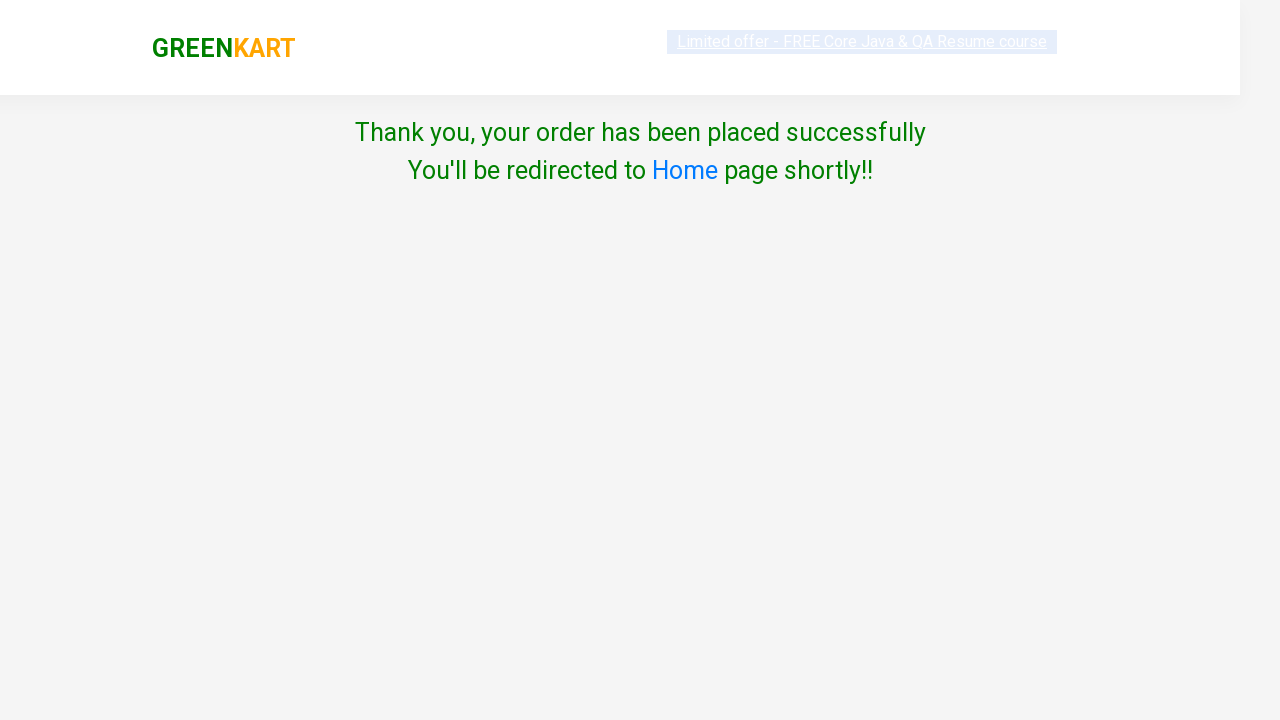